Tests a simple form demo by entering two integers in input fields, clicking a button to calculate the sum, and verifying the result is displayed

Starting URL: https://www.lambdatest.com/selenium-playground/simple-form-demo

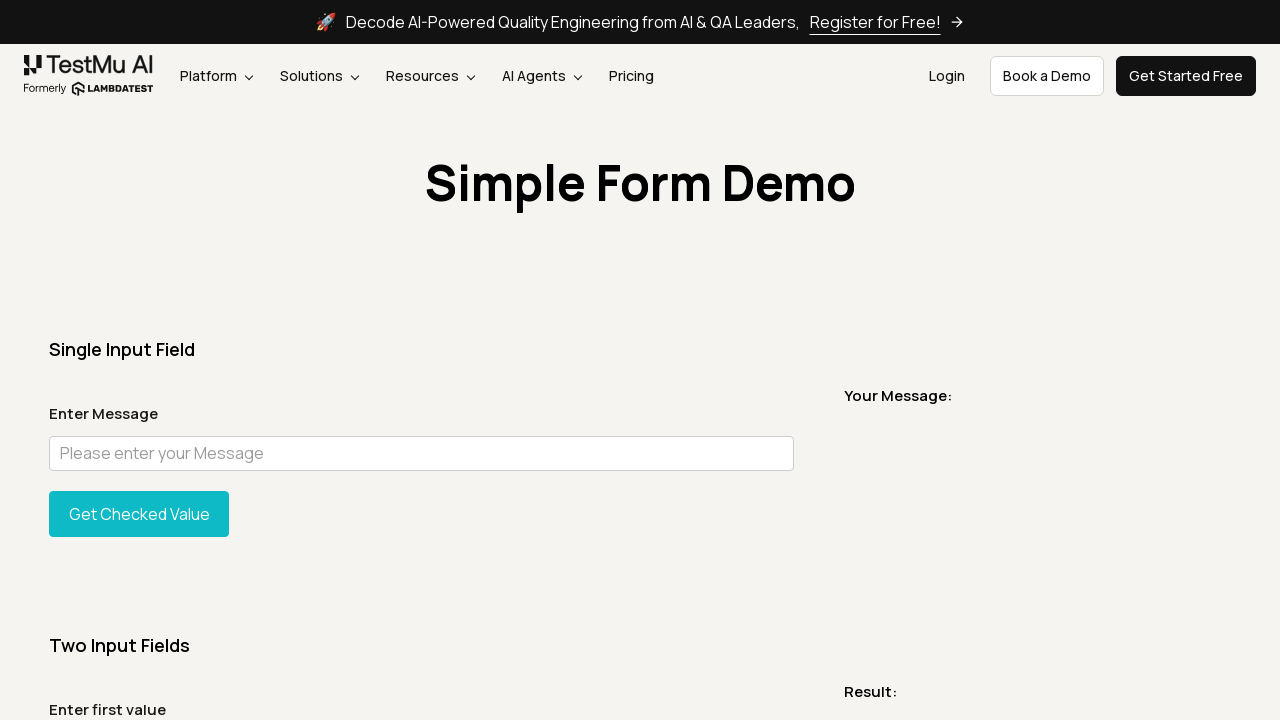

Filled first number input field with '2' on #sum1
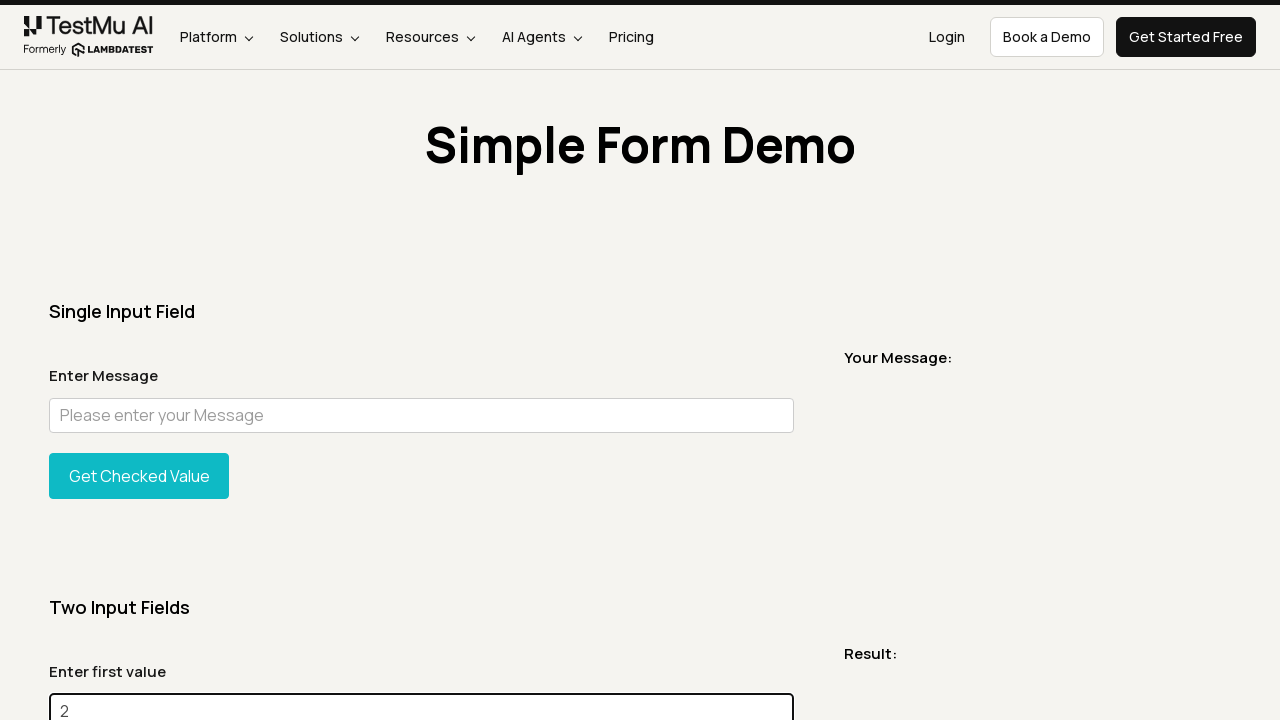

Filled second number input field with '5' on #sum2
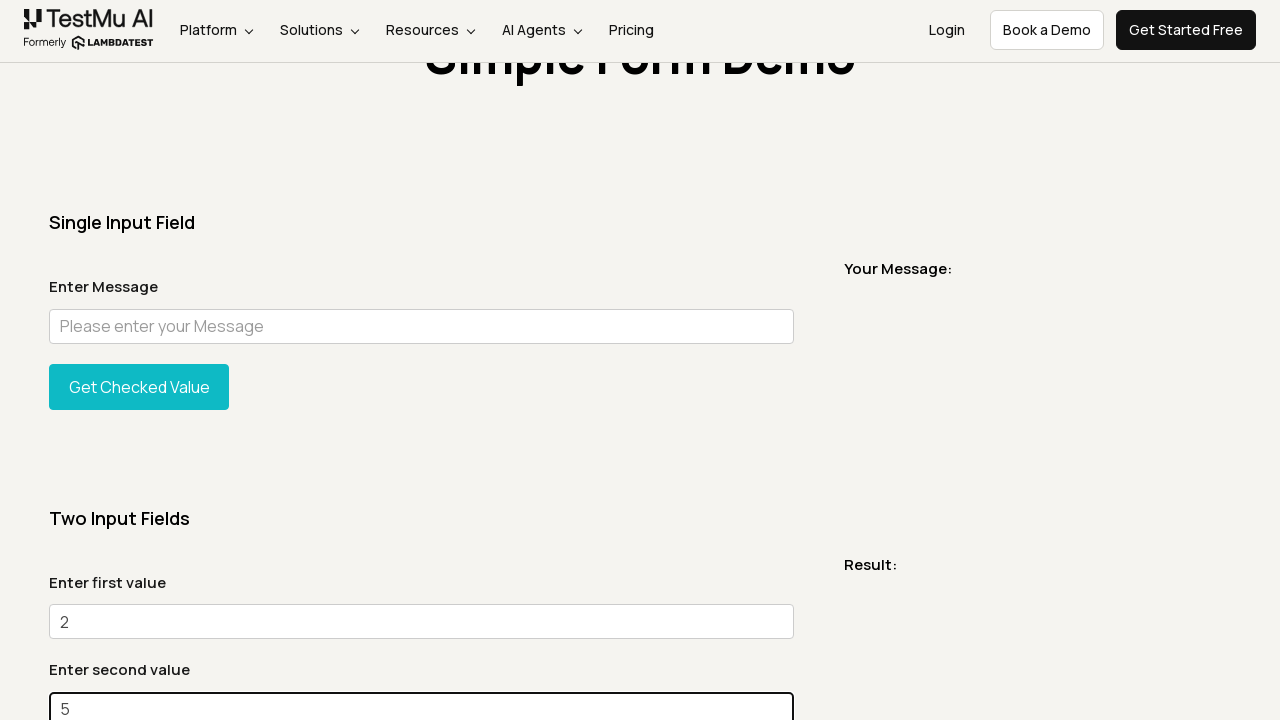

Clicked the get total button to calculate sum at (139, 360) on xpath=//*[@id='gettotal']/button
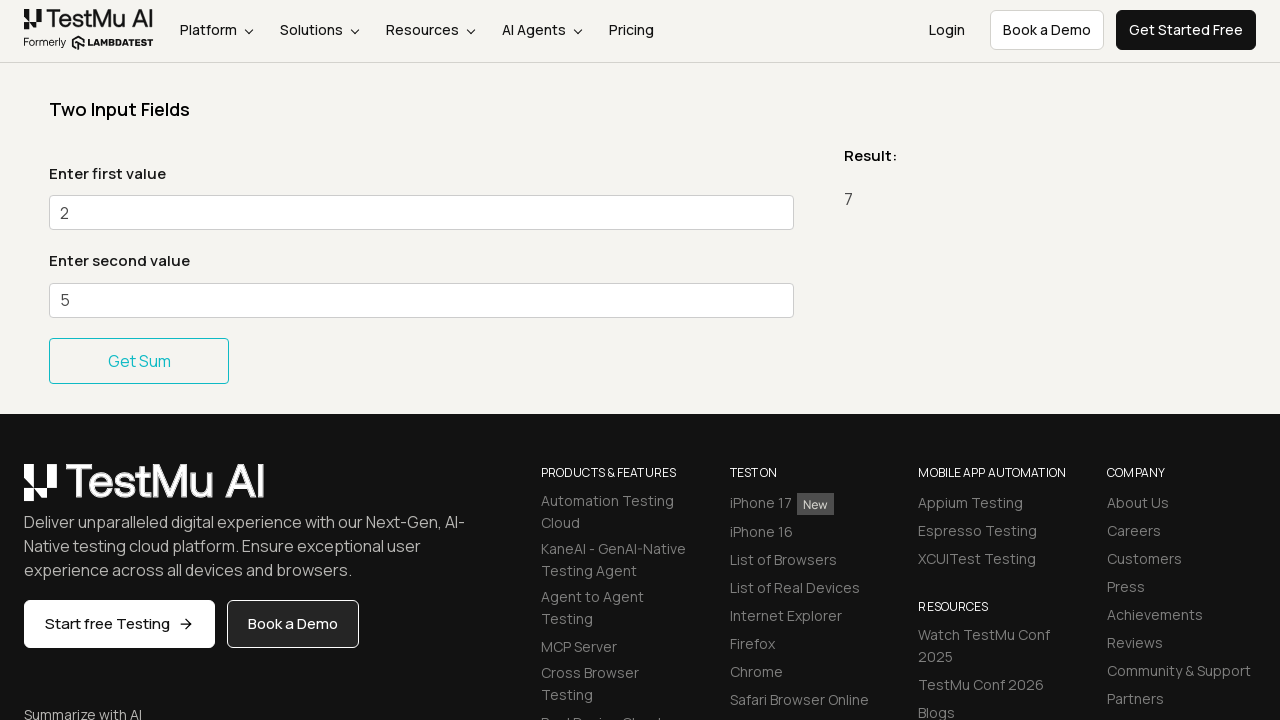

Result message element loaded
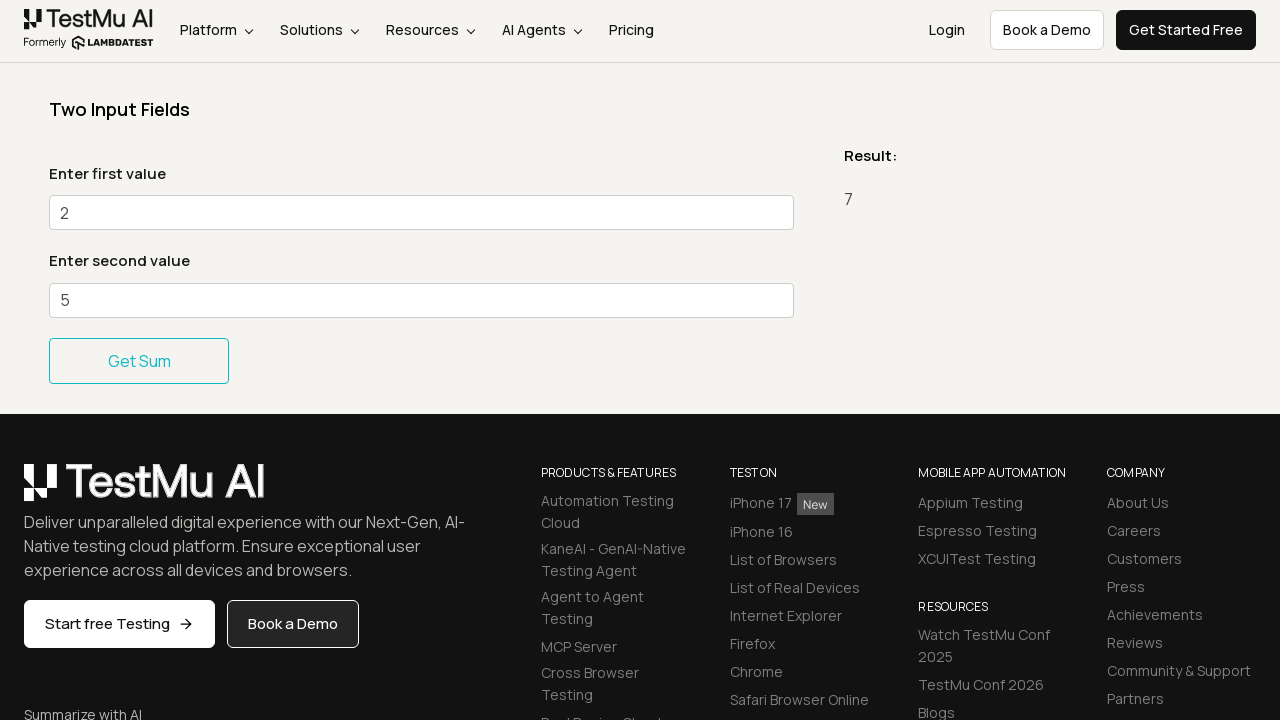

Retrieved result text: 7
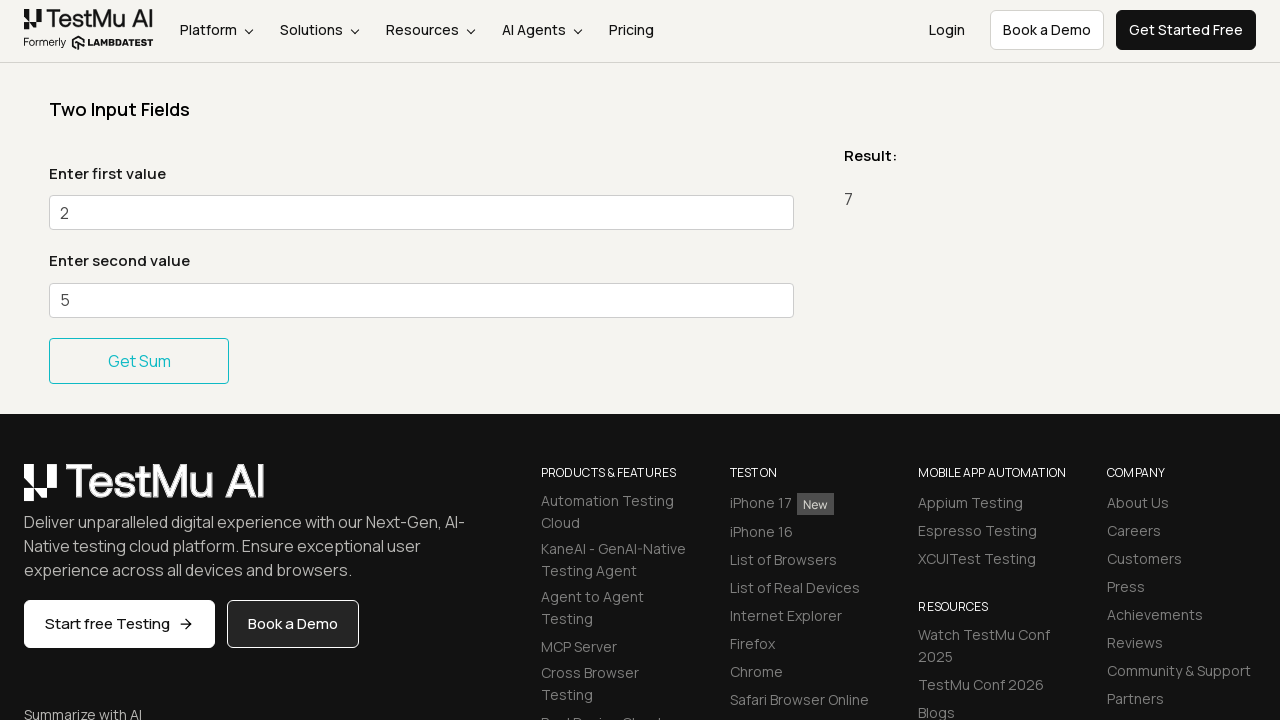

Printed result to console
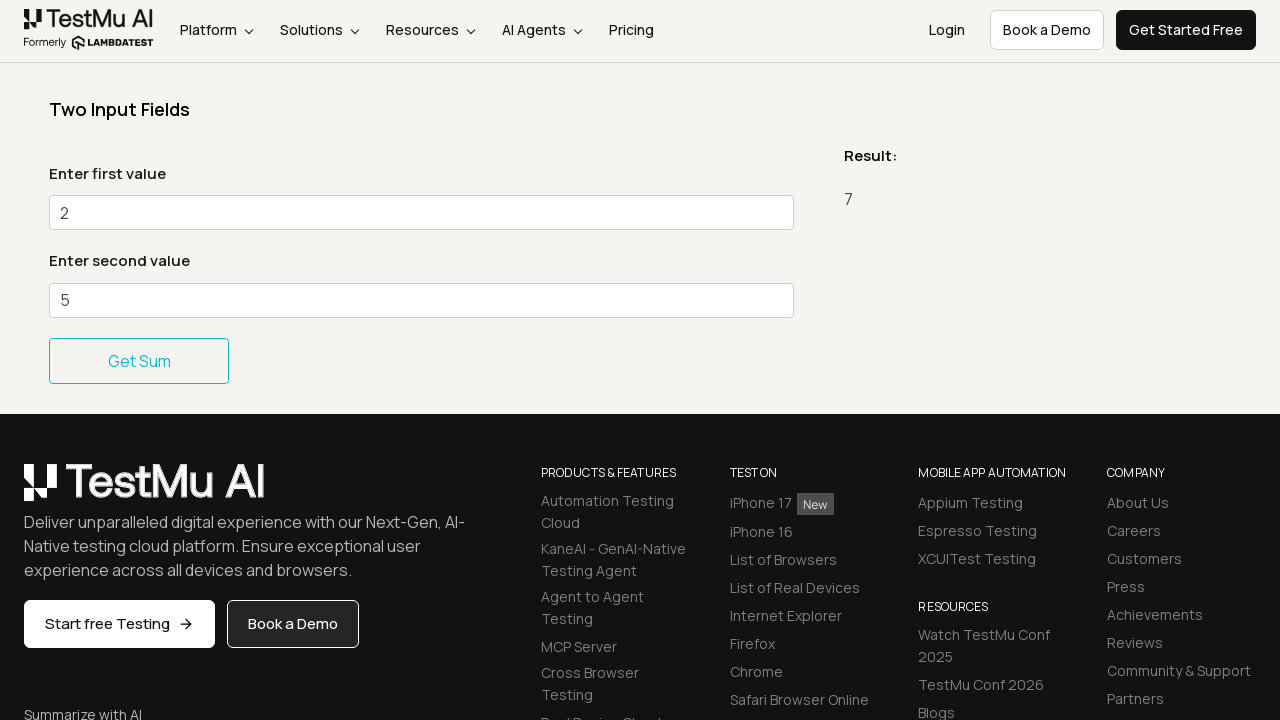

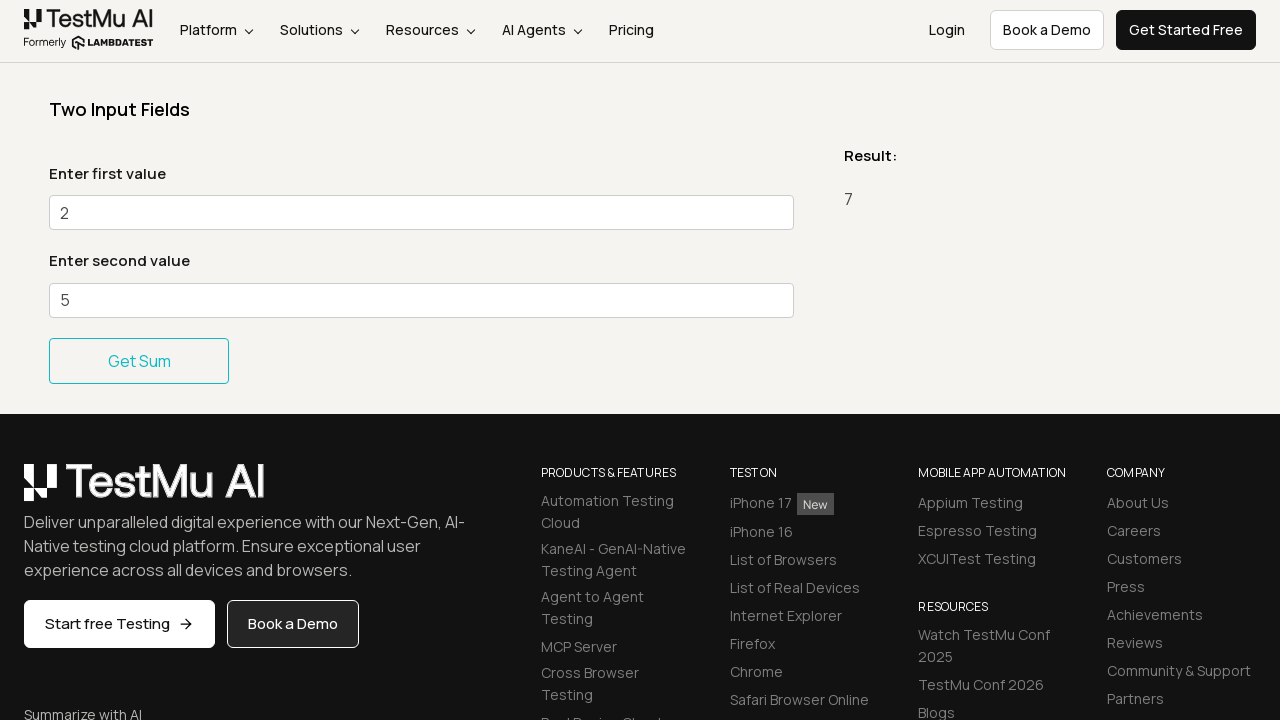